Tests nested frame navigation by clicking on "Nested Frames" link and switching between multiple frames to access content in the middle frame

Starting URL: http://the-internet.herokuapp.com/

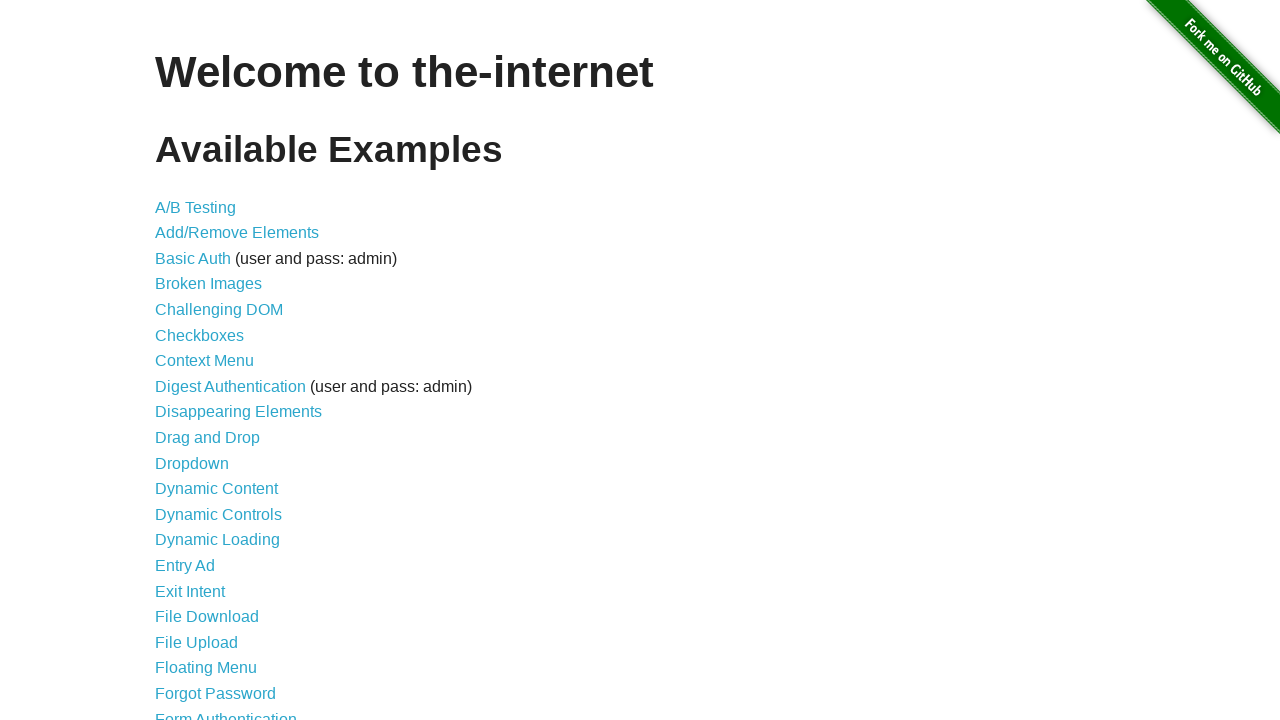

Clicked on 'Nested Frames' link at (210, 395) on text='Nested Frames'
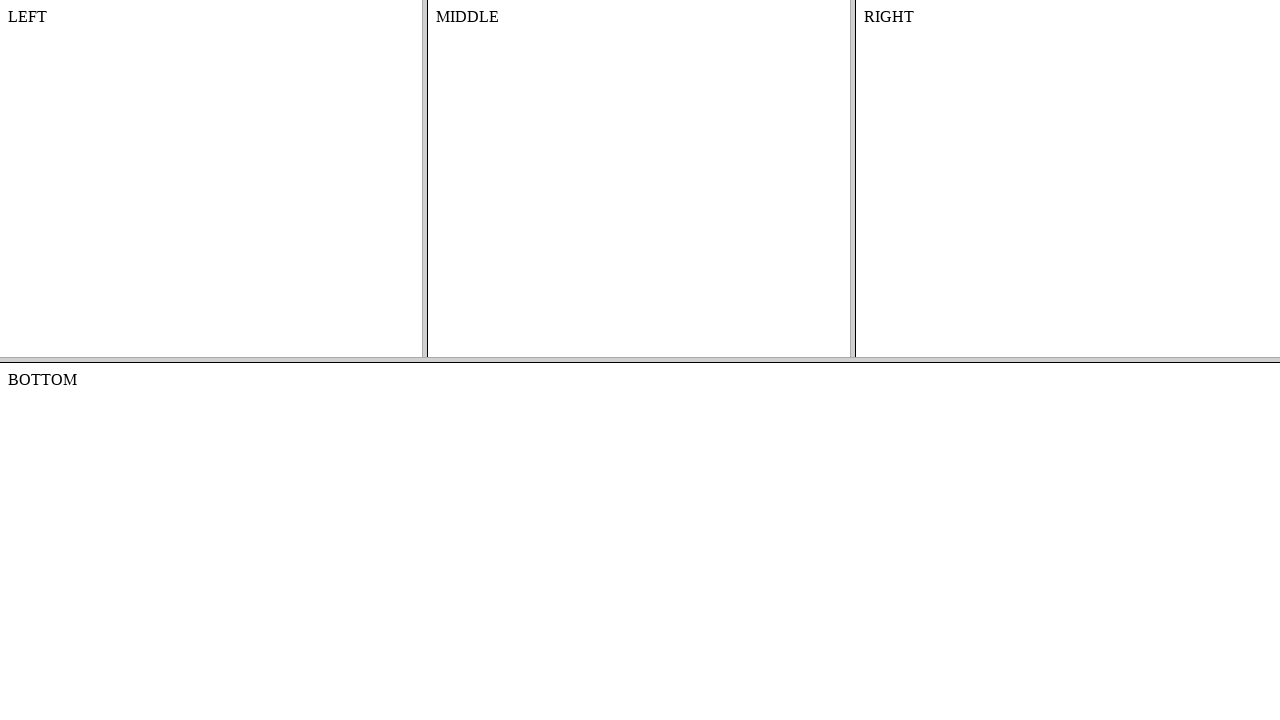

Located the top frame
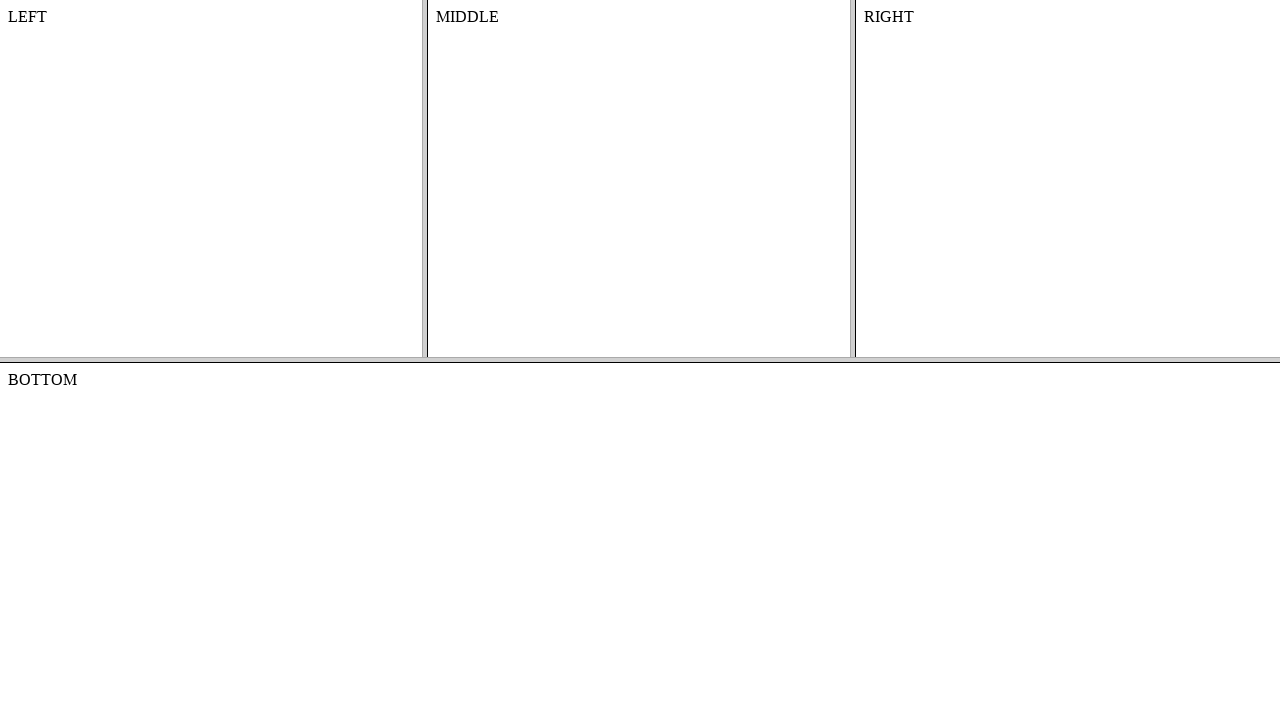

Located the middle frame within the top frame
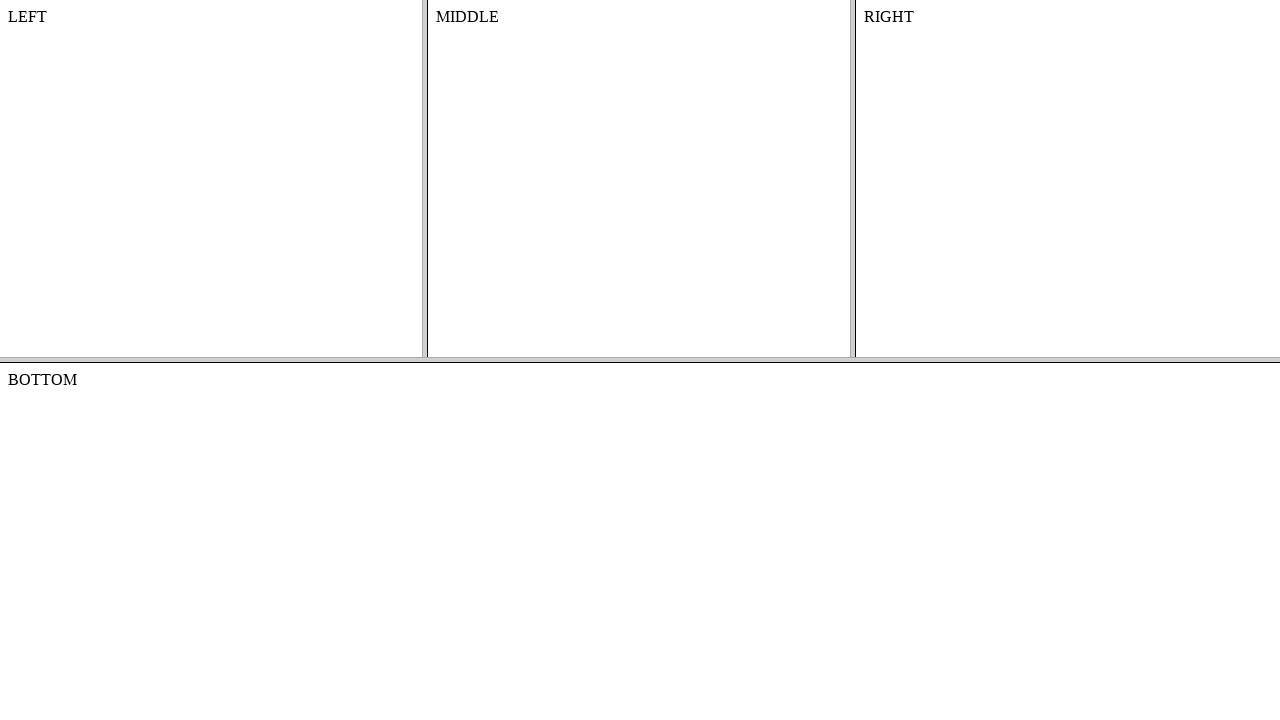

Retrieved text content from middle frame: 'MIDDLE'
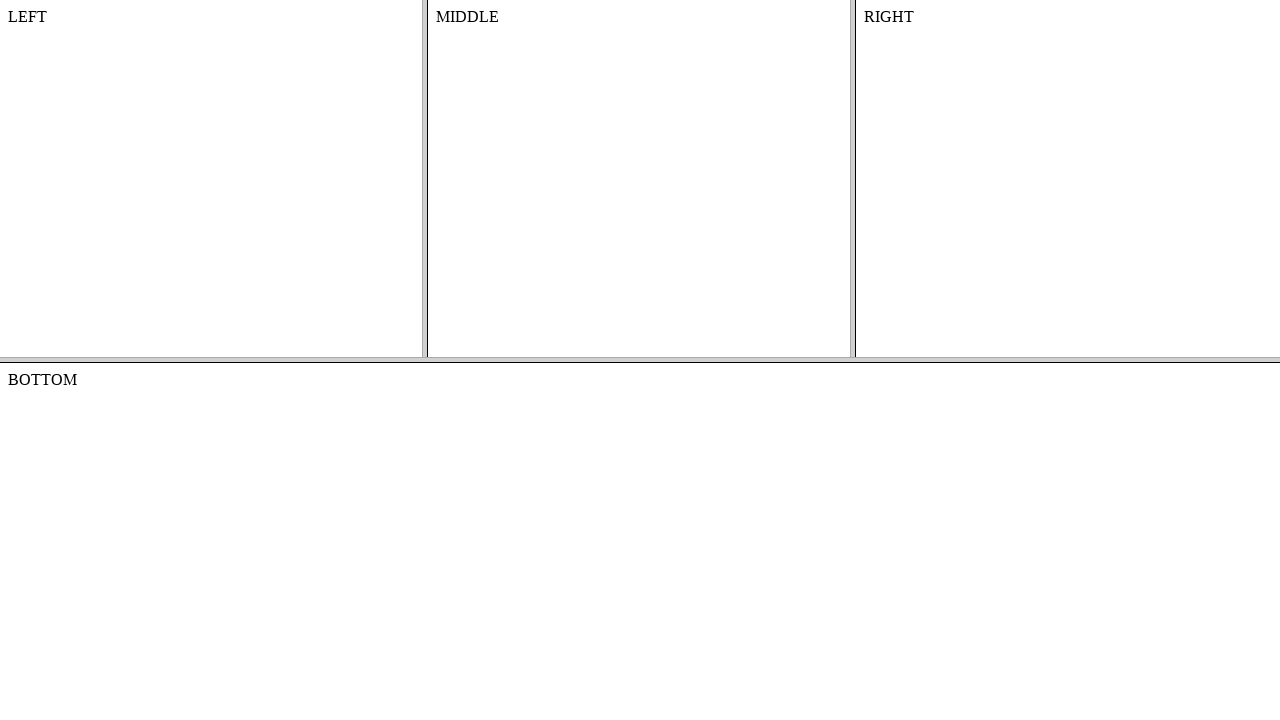

Printed the retrieved content text
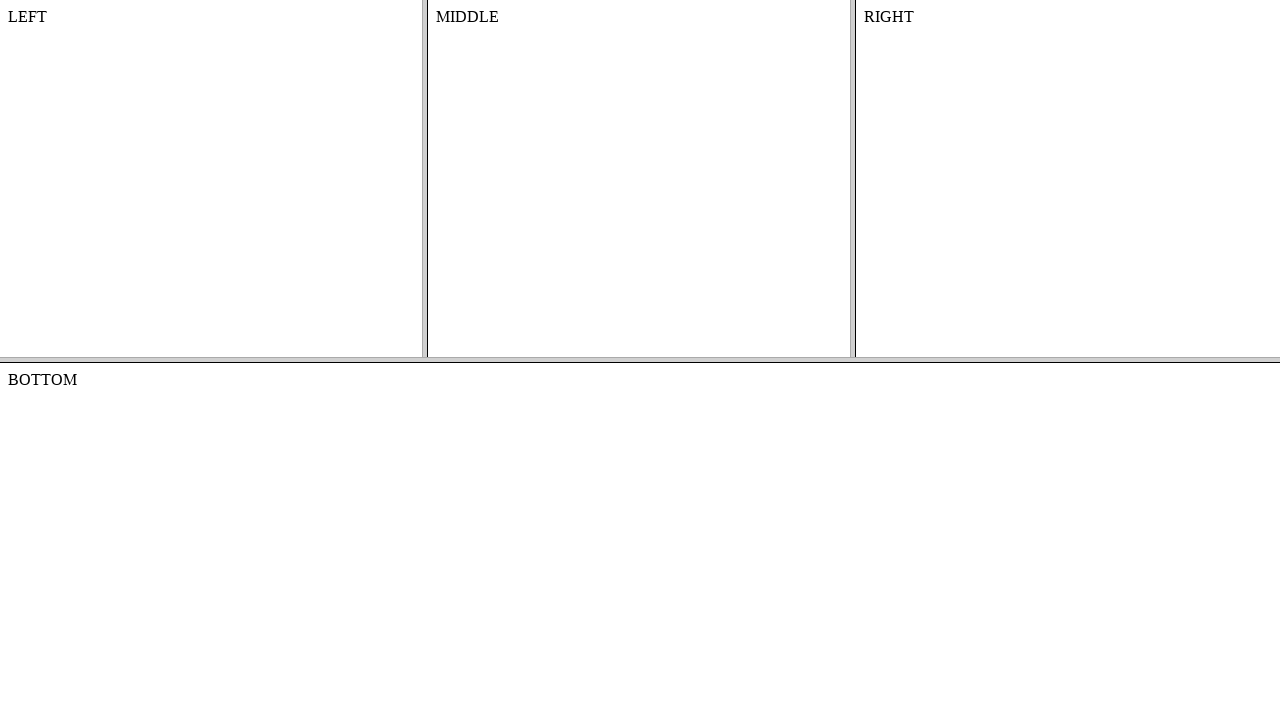

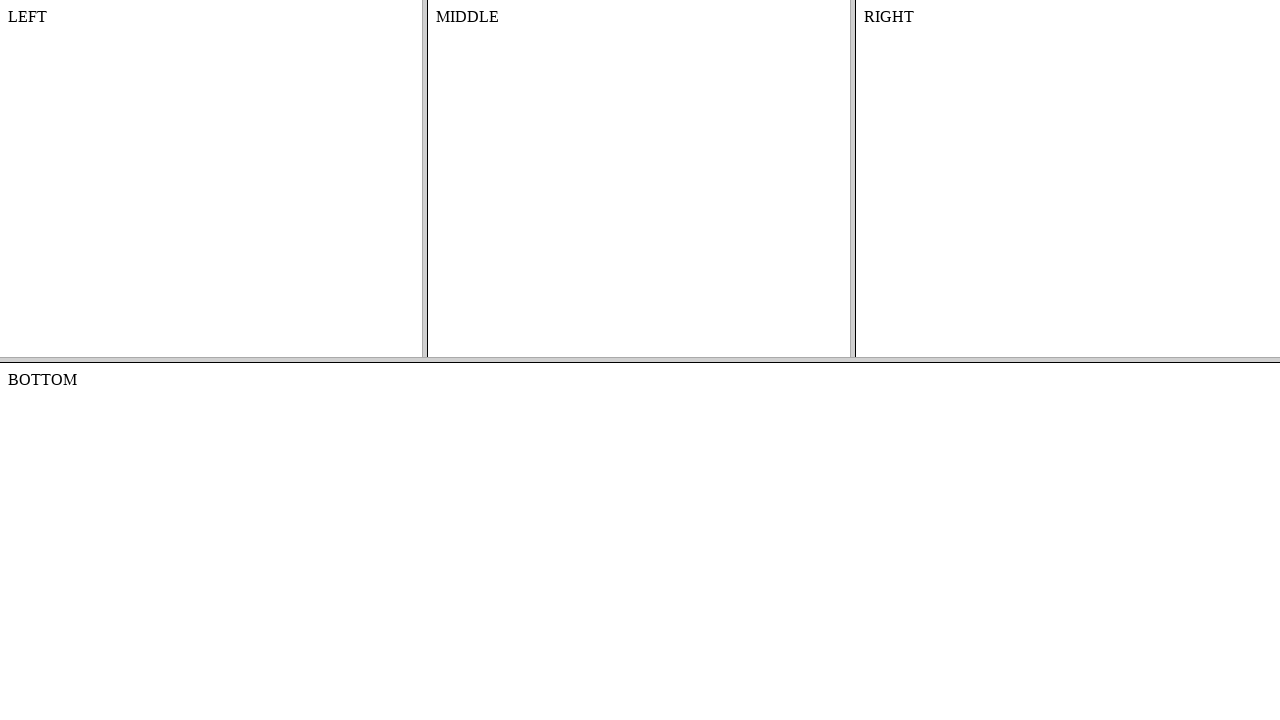